Navigates to a court case page on TJAL (Brazilian court website) and expands the "more details" section to view additional case information.

Starting URL: https://www2.tjal.jus.br/cpopg/show.do?processo.codigo=01000O7550000&processo.foro=1&processo.numero=0710802-55.2018.8.02.0001

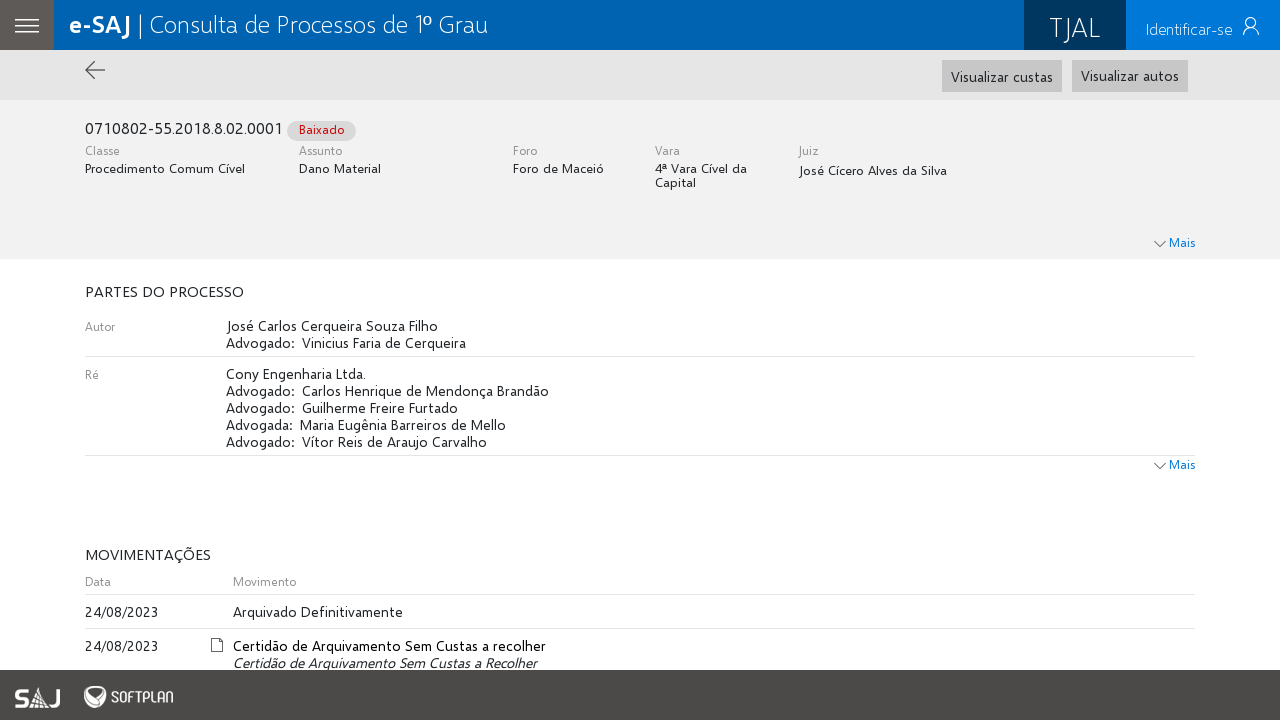

Waited for 'more details' collapse link to be available
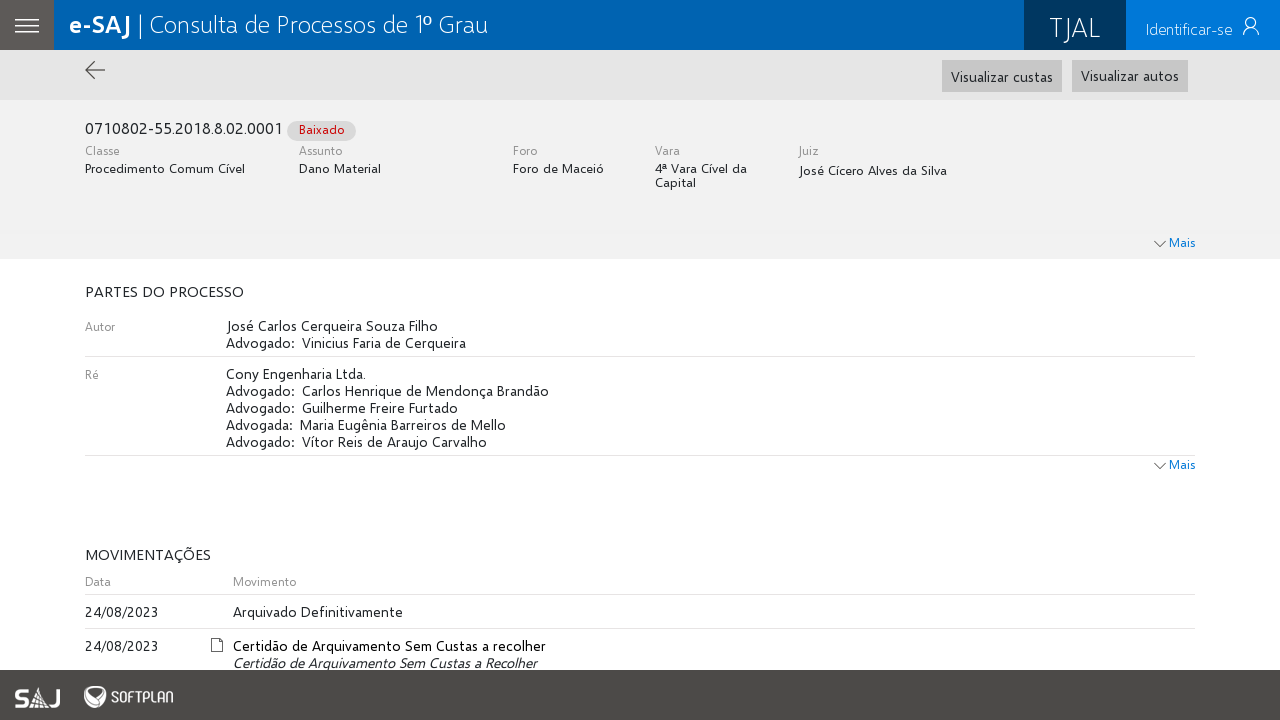

Clicked 'more details' section to expand additional case information at (640, 243) on .unj-link-collapse
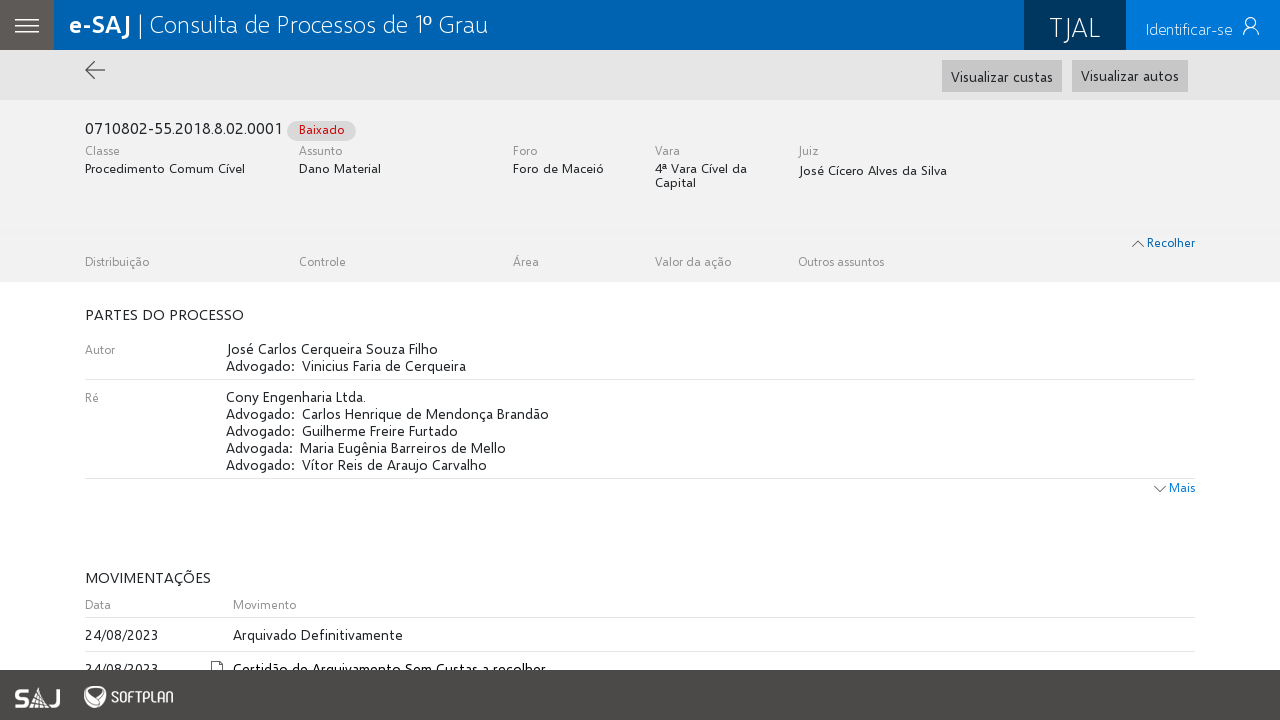

Waited for expanded case details to load and become visible
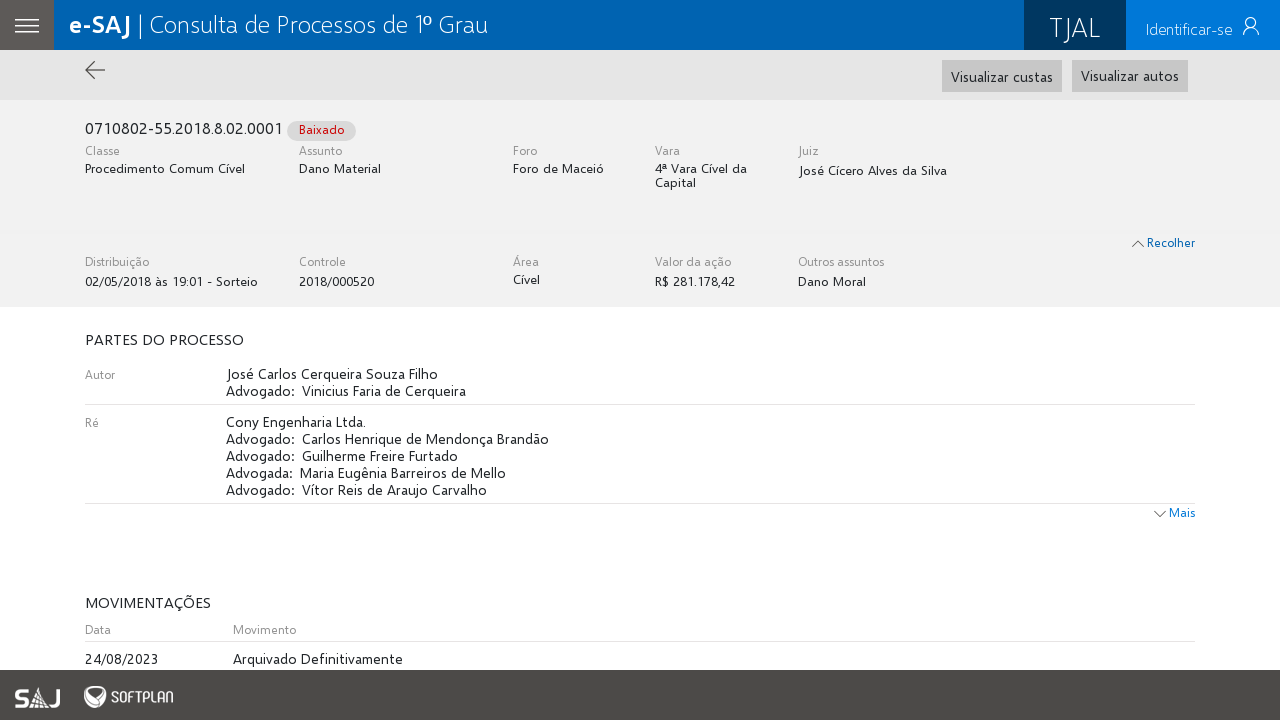

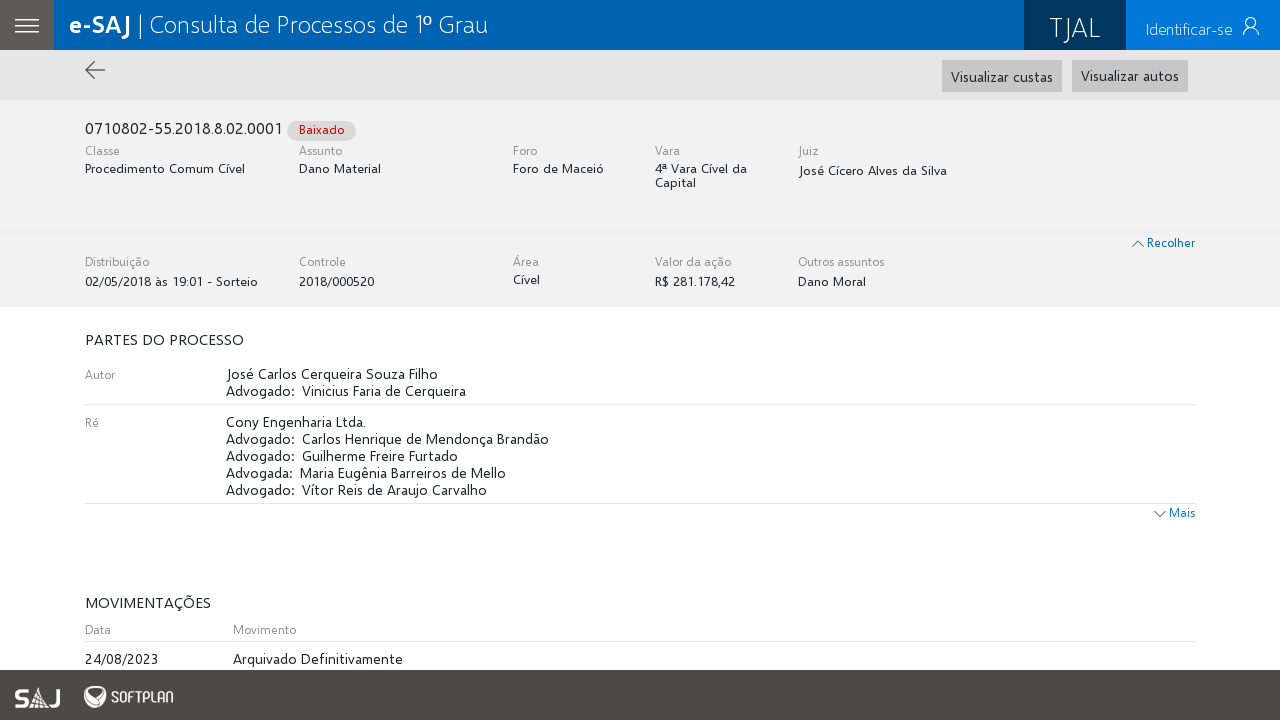